Automates YouTube playlist interaction by playing videos, pausing them, liking them, and moving to the next video in the playlist

Starting URL: https://youtube.com/playlist?list=PL15B1E77BB5708555&feature=shared

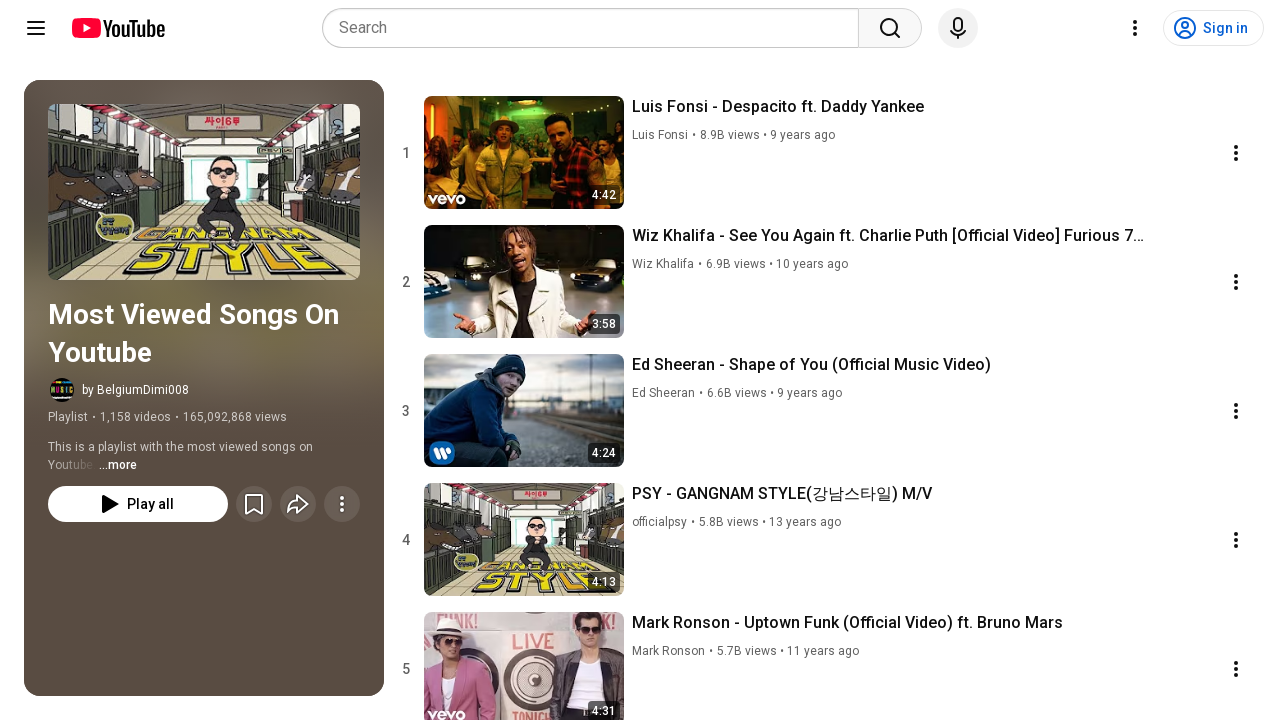

Waited for playlist to load - first video thumbnail visible
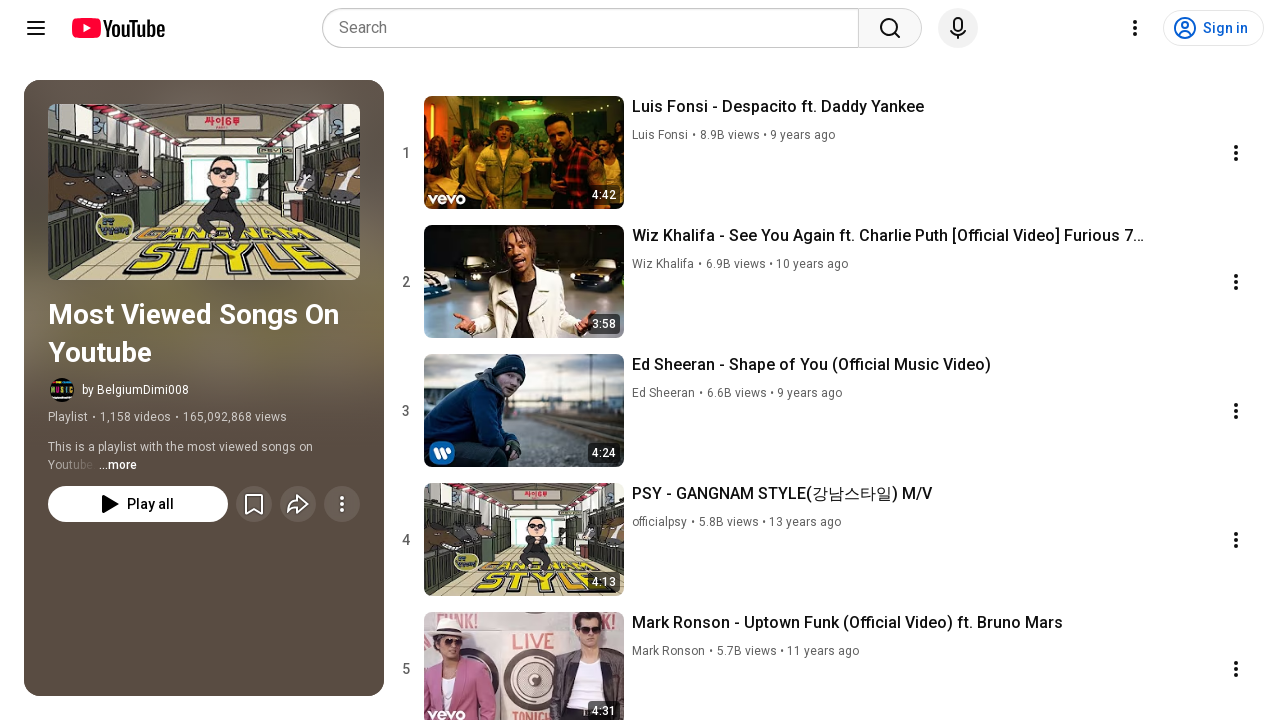

Clicked on first video in playlist at (524, 152) on xpath=//*[@id="thumbnail"]/yt-image/img
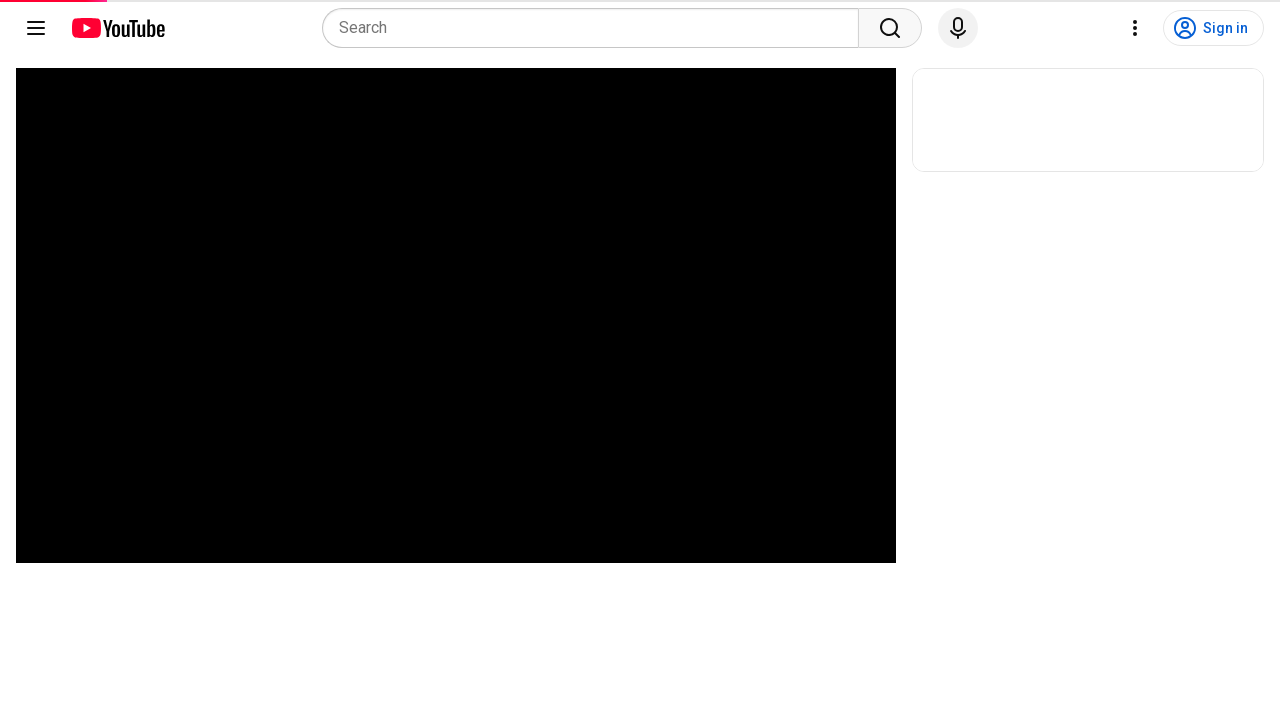

Video player loaded and initialized
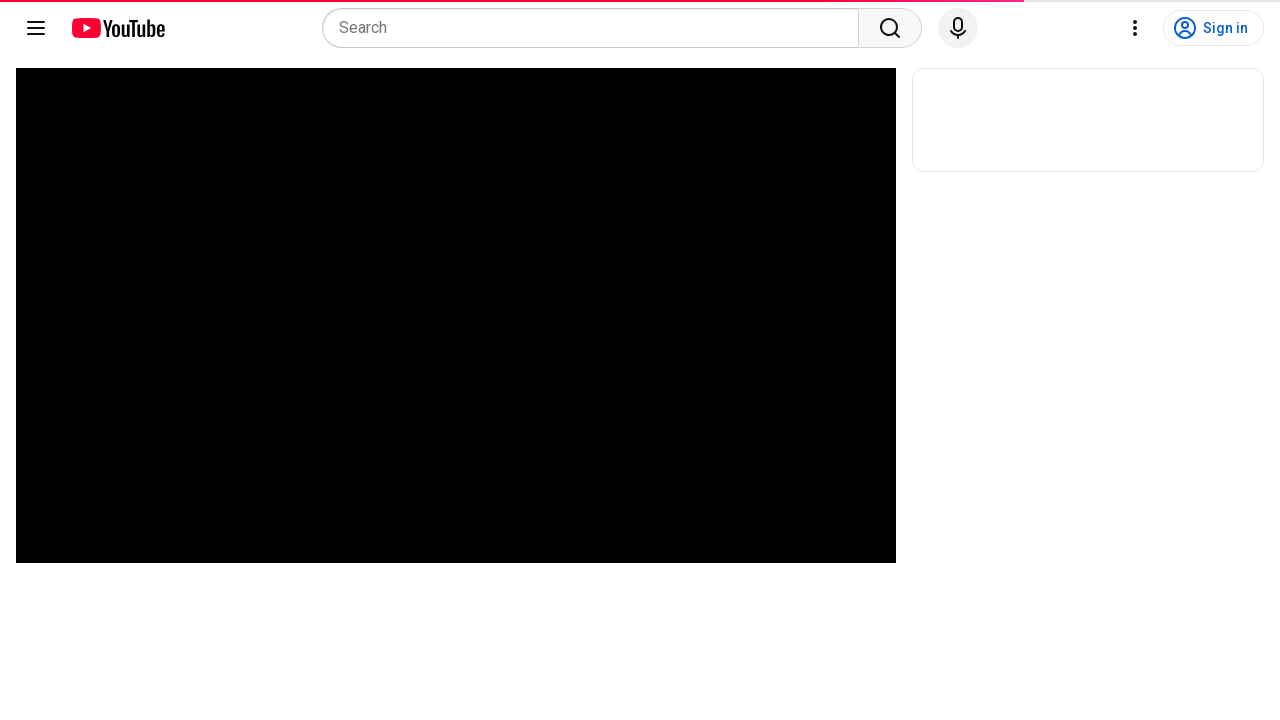

Waited for video 1 to start playing
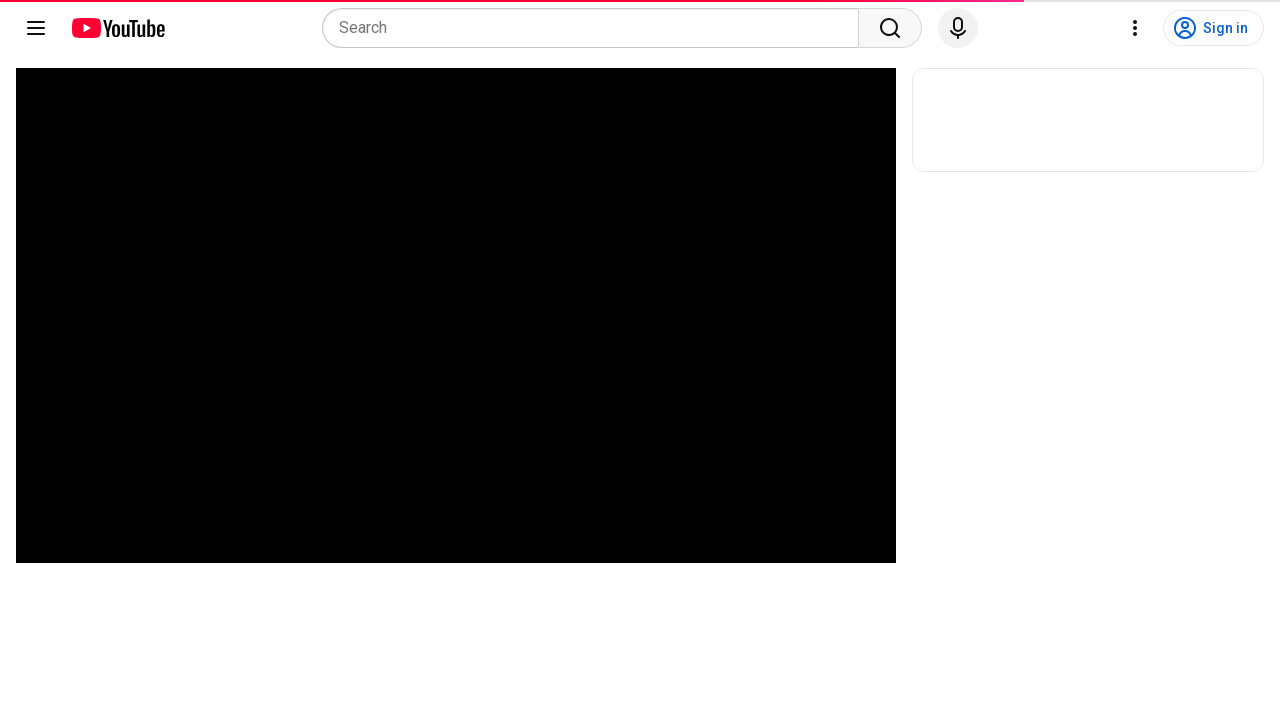

Completed 0 videos or reached end of playlist - Exception: Page.click: Timeout 60000ms exceeded.
Call log:
  - waiting for locator("#movie_player > div.ytp-chrome-bottom > div.ytp-chrome-controls > div.ytp-left-controls > button")
  -     - locator resolved to <button title="" aria-keyshortcuts="k" aria-label="Play (k)" data-title-no-tooltip="Play" data-tooltip-title="Play (k)" class="ytp-play-button ytp-button">…</button>
  -   - attempting click action
  -     2 × waiting for element to be visible, enabled and stable
  -       - element is not visible
  -     - retrying click action
  -     - waiting 20ms
  -     2 × waiting for element to be visible, enabled and stable
  -       - element is not visible
  -     - retrying click action
  -       - waiting 100ms
  -     116 × waiting for element to be visible, enabled and stable
  -         - element is not visible
  -       - retrying click action
  -         - waiting 500ms
 on #movie_player > div.ytp-chrome-bottom > div.ytp-chrome-controls > div.ytp-left-c
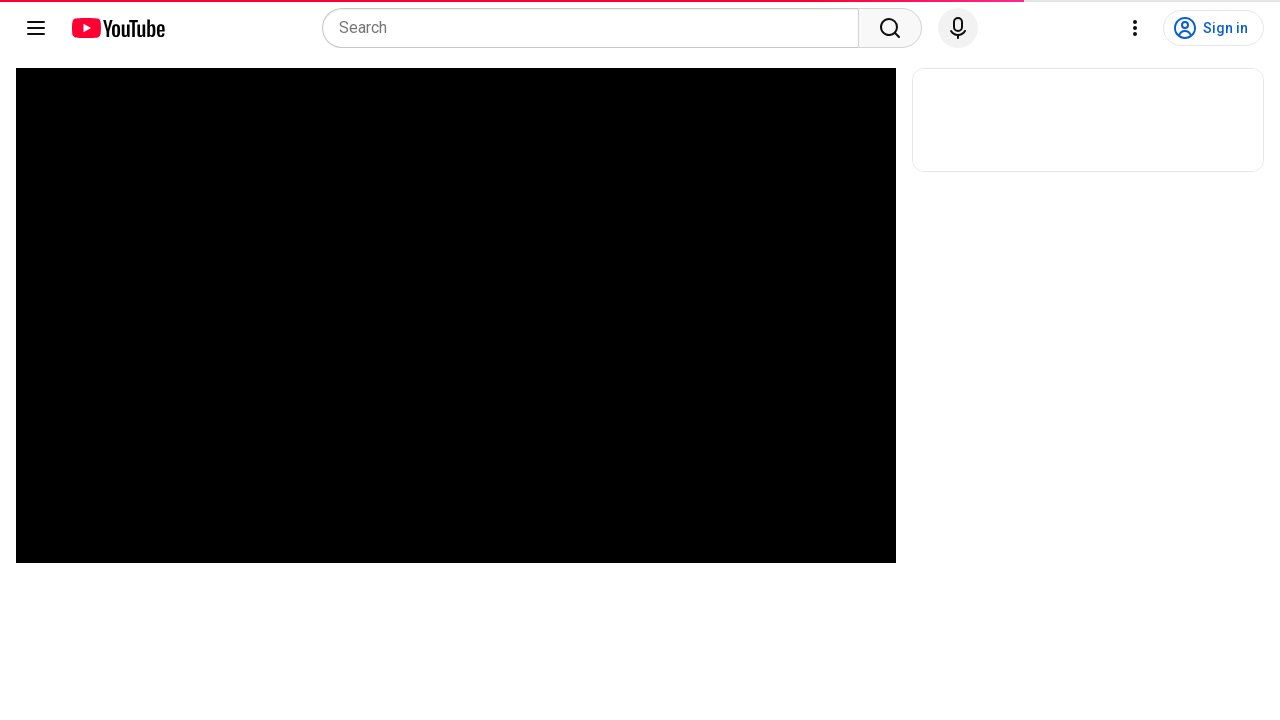

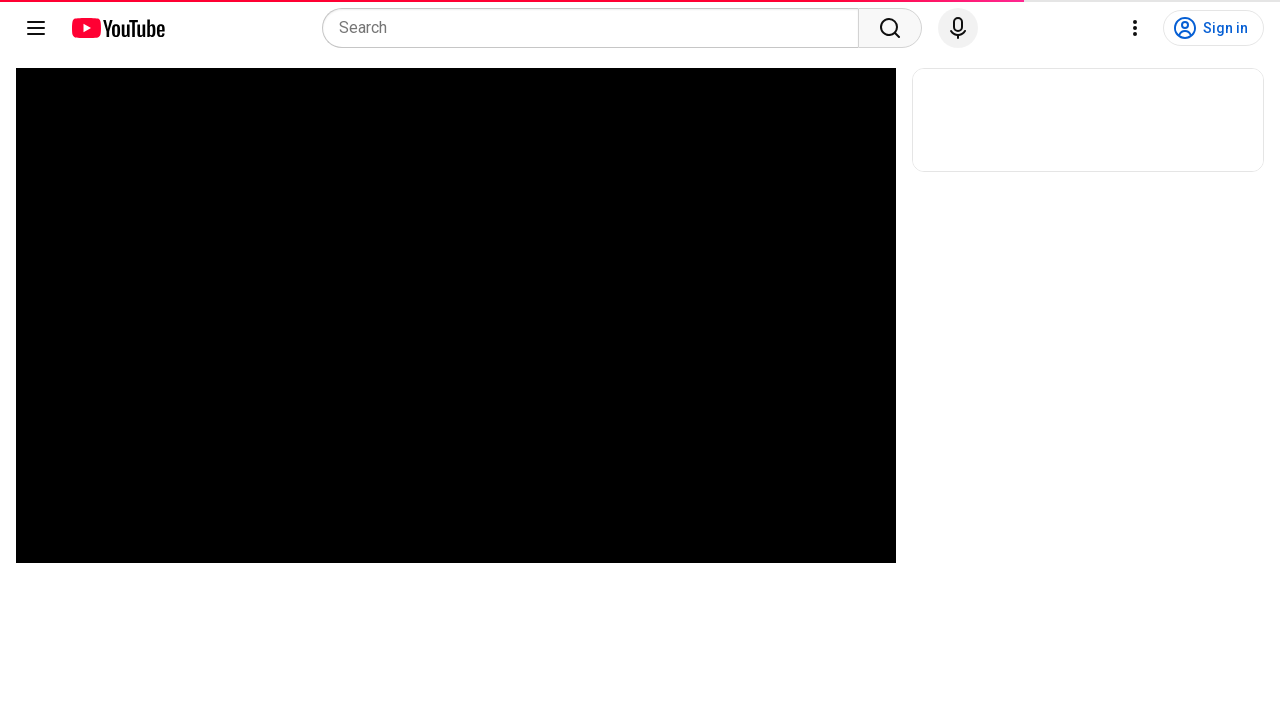